Tests opening a new tab by removing target attribute and navigating to about page on external site

Starting URL: https://rahulshettyacademy.com/AutomationPractice/

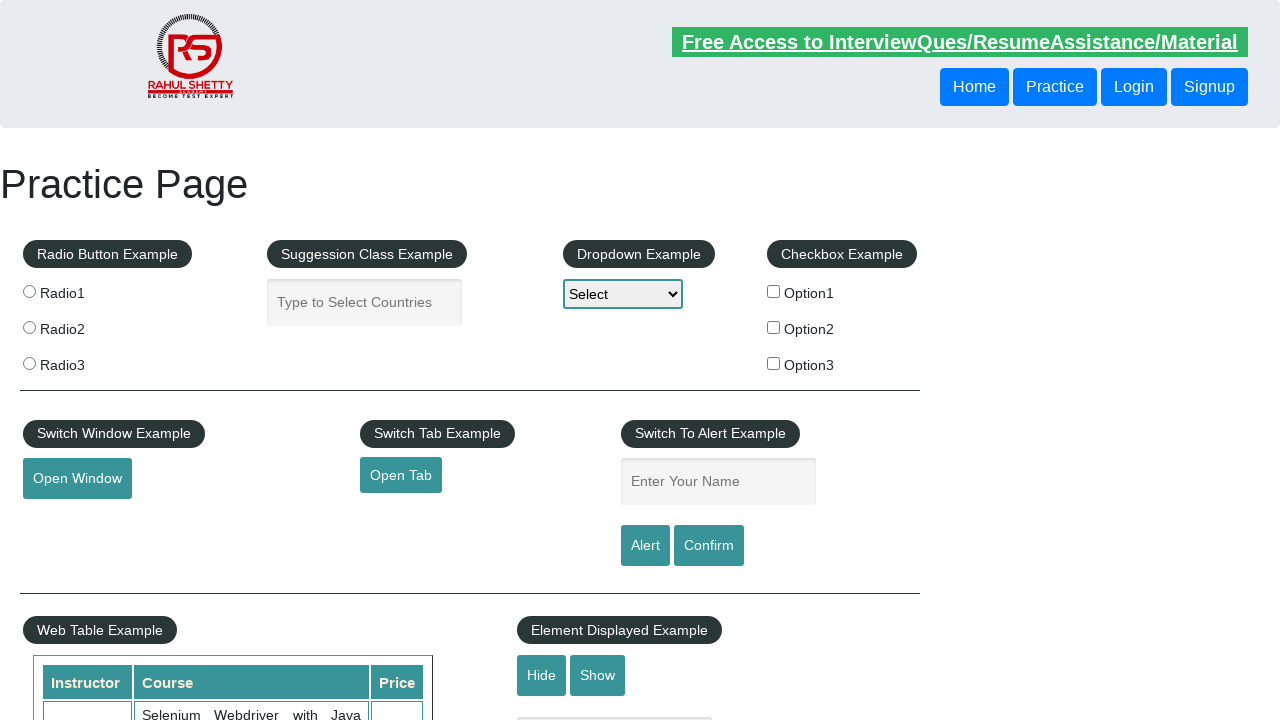

Located the open tab link element
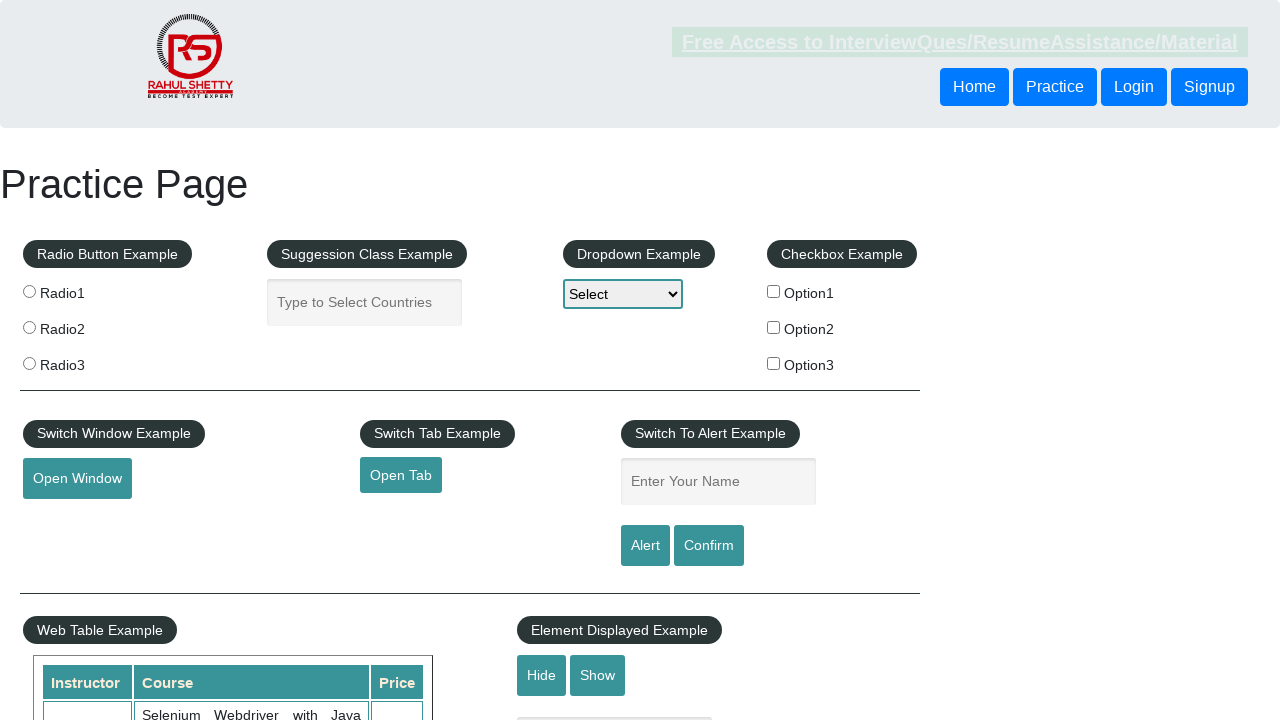

Retrieved href attribute from open tab link
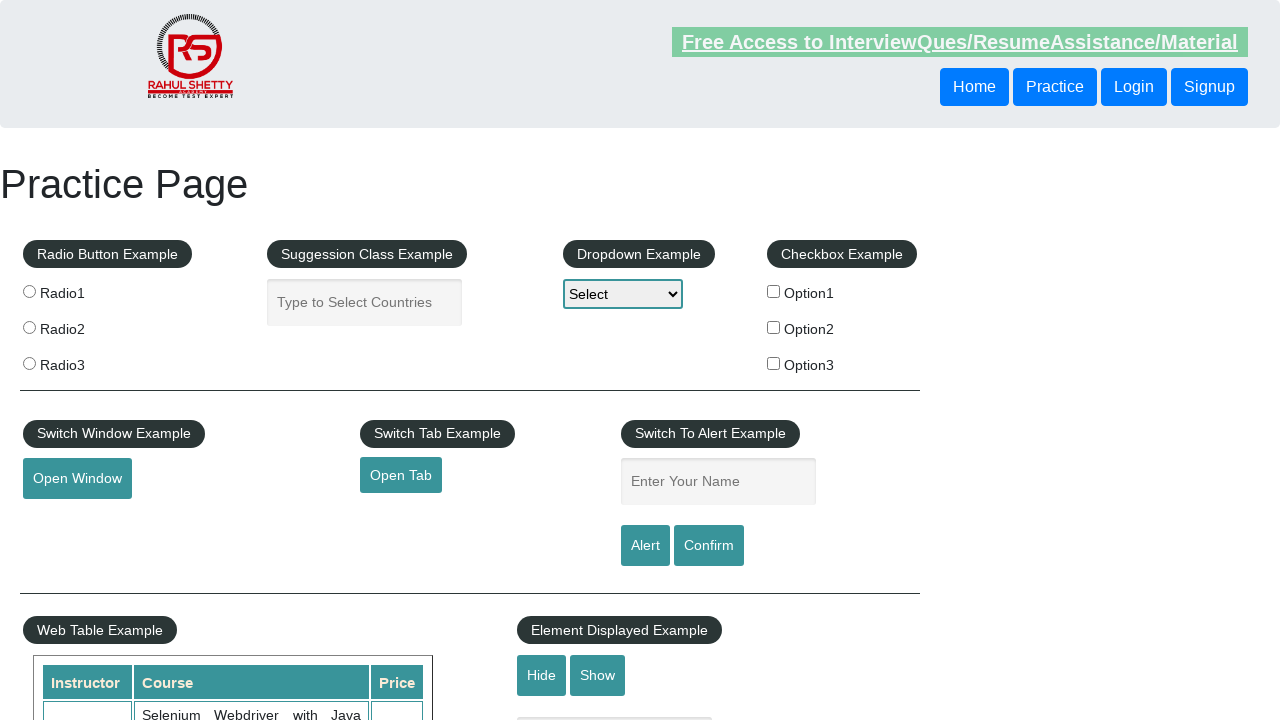

Navigated to external site URL from href
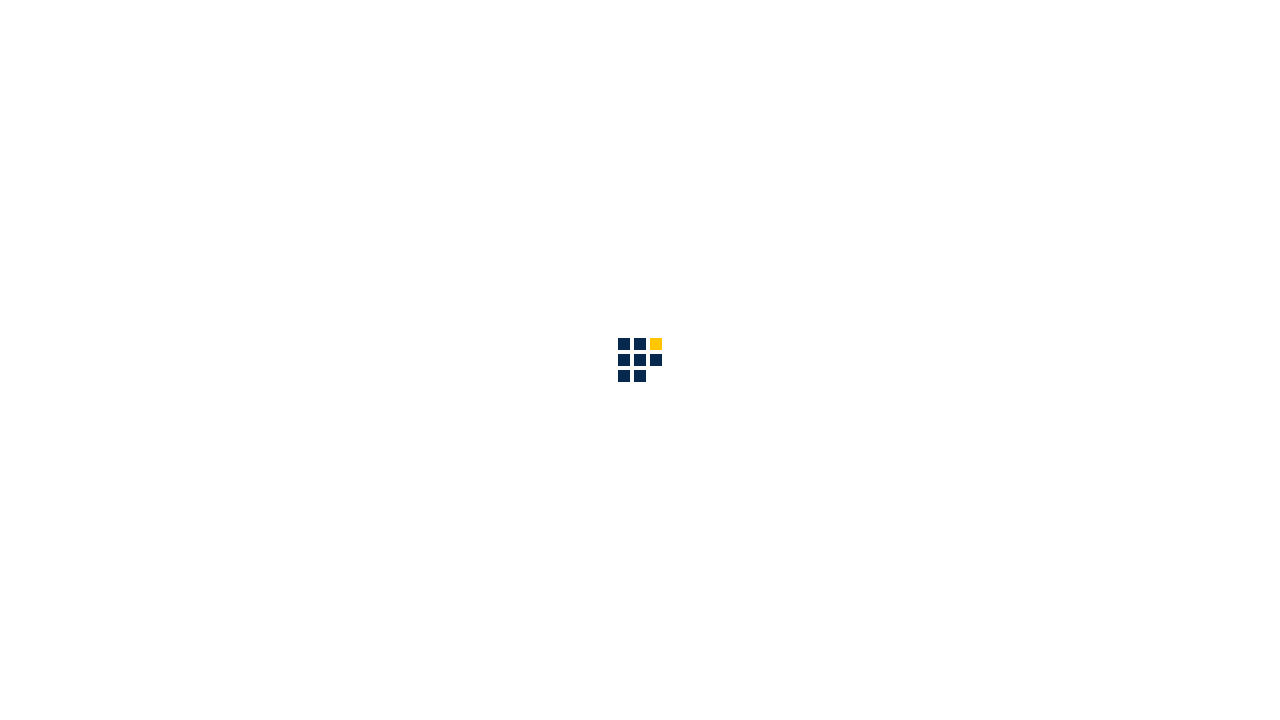

Clicked on about page link in external site at (865, 36) on div .sub-menu-bar a[href='about.html']
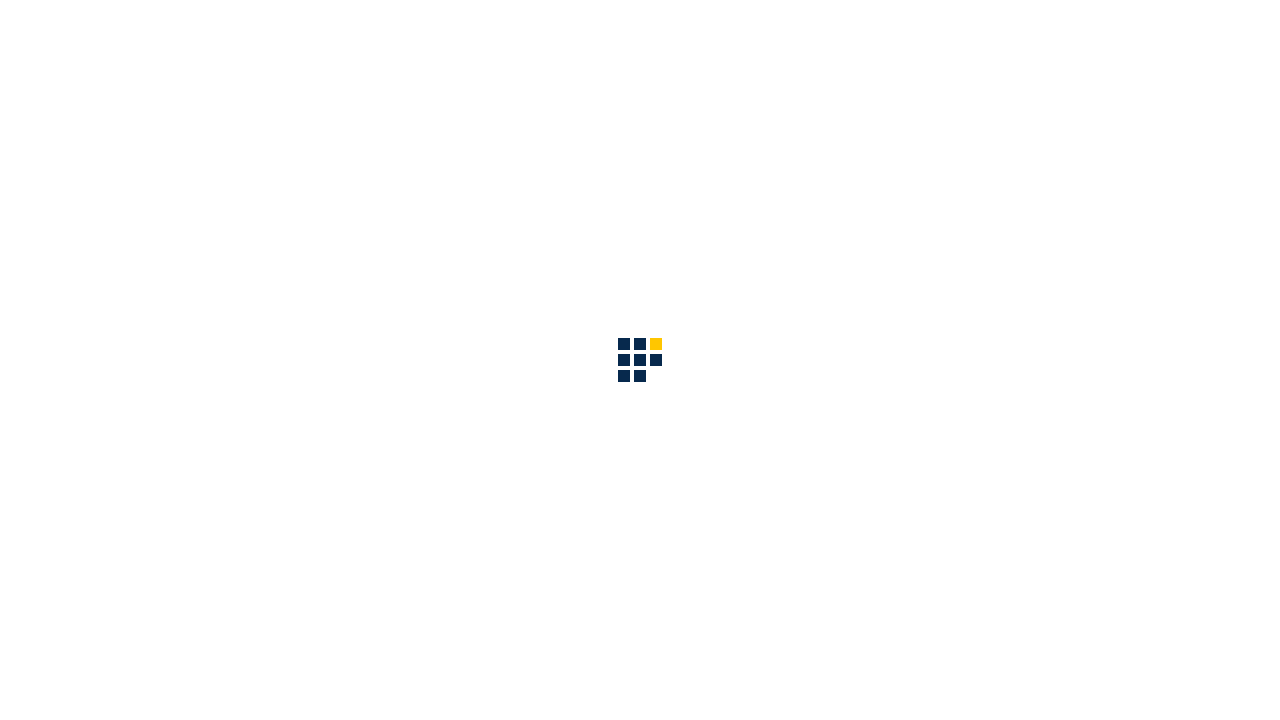

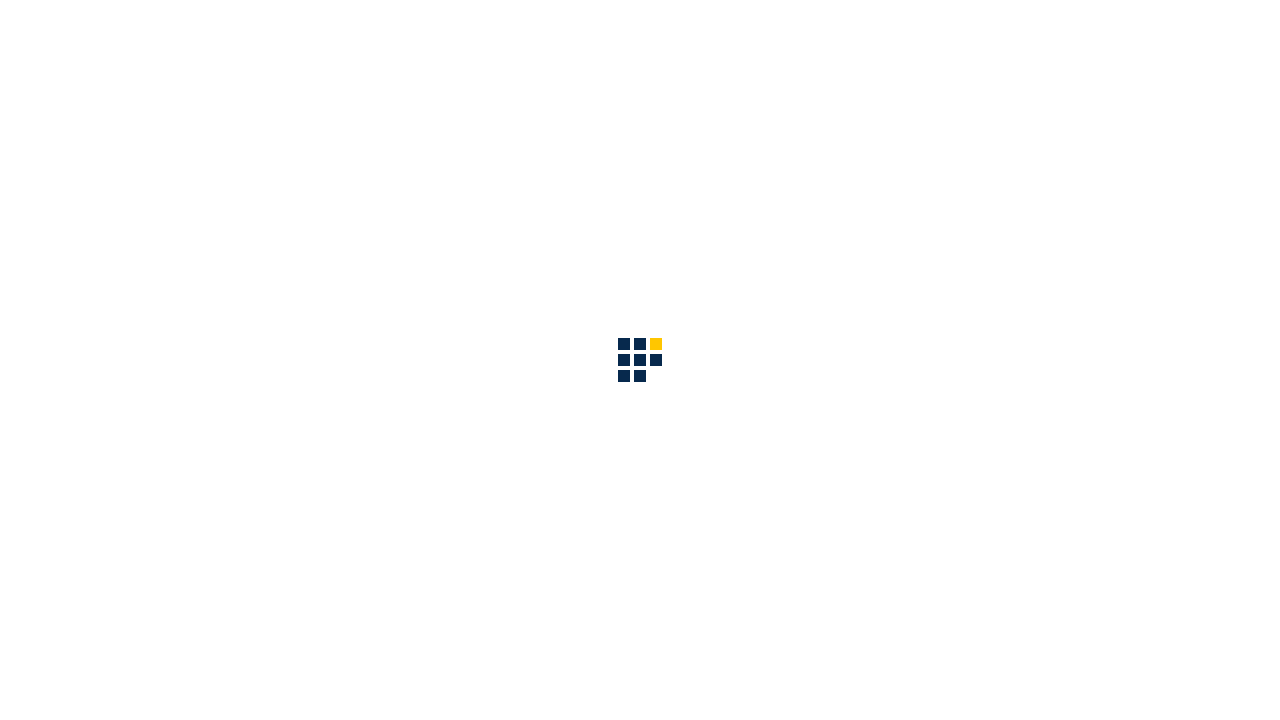